Tests JavaScript alert handling by triggering different types of alerts, reading their text, accepting/dismissing them, and entering text in prompt dialogs

Starting URL: http://omayo.blogspot.com/

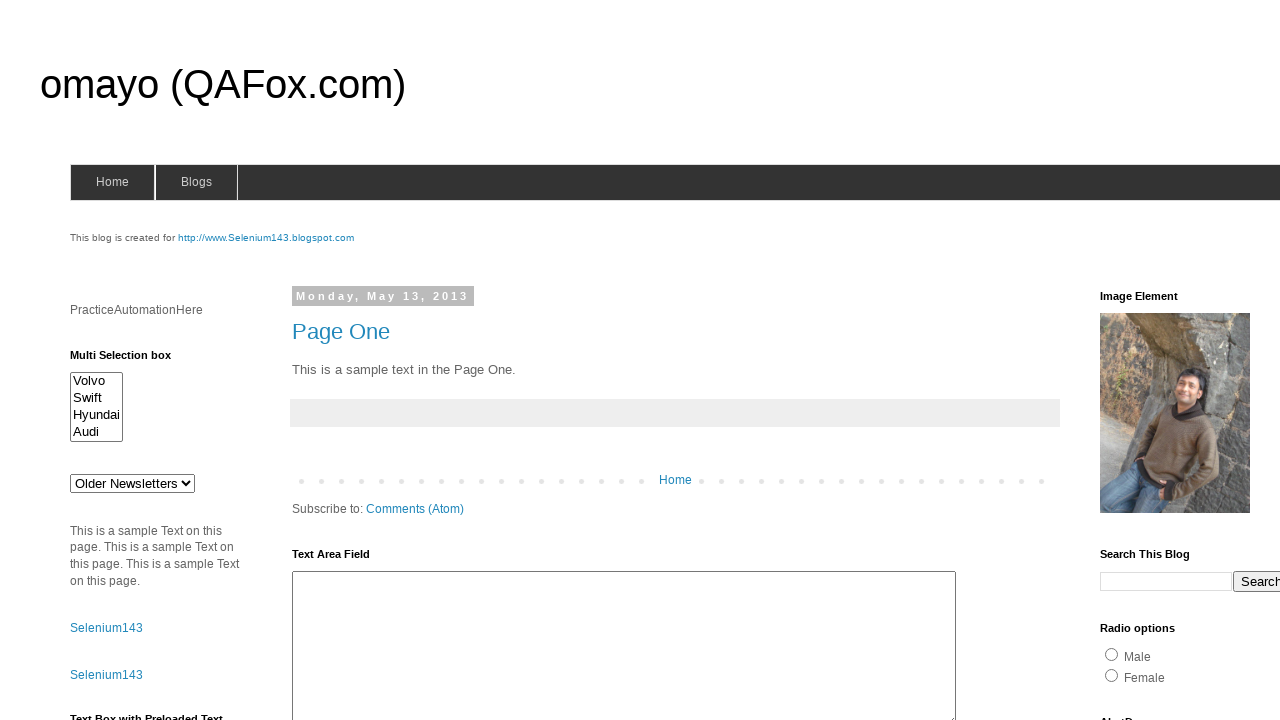

Clicked button to trigger first alert at (1154, 361) on #alert1
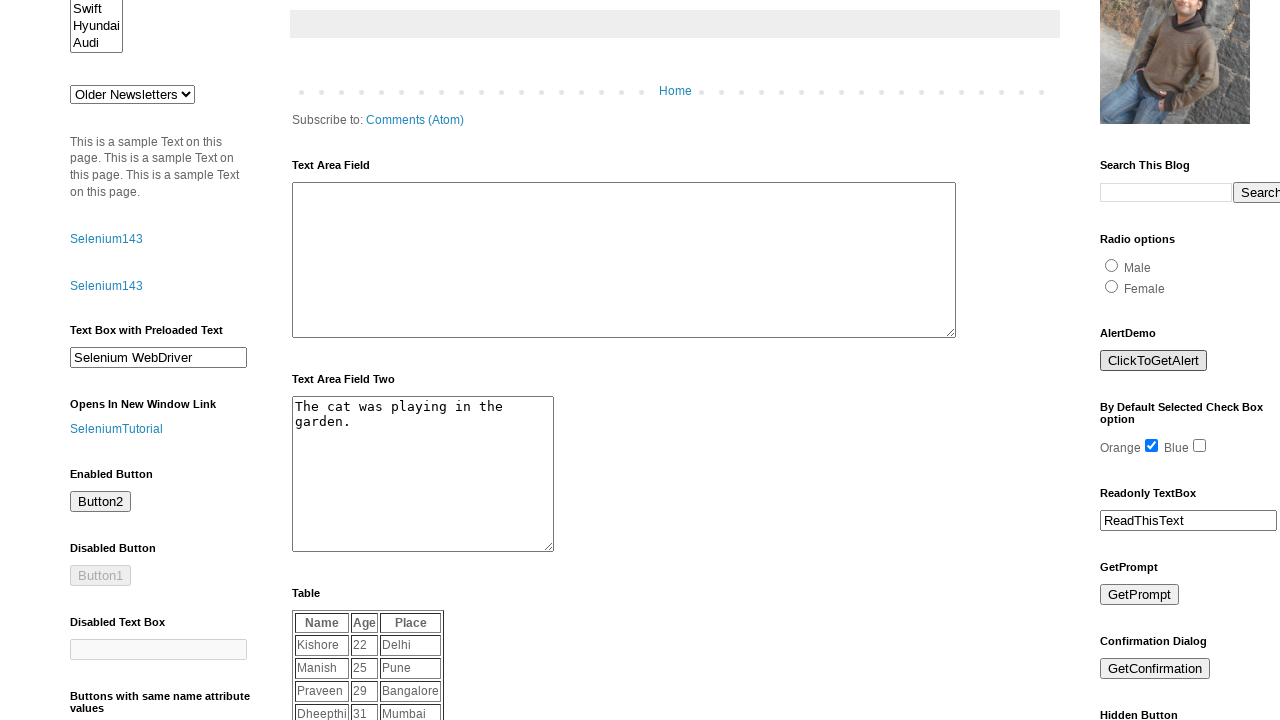

Set up dialog handler to accept alert
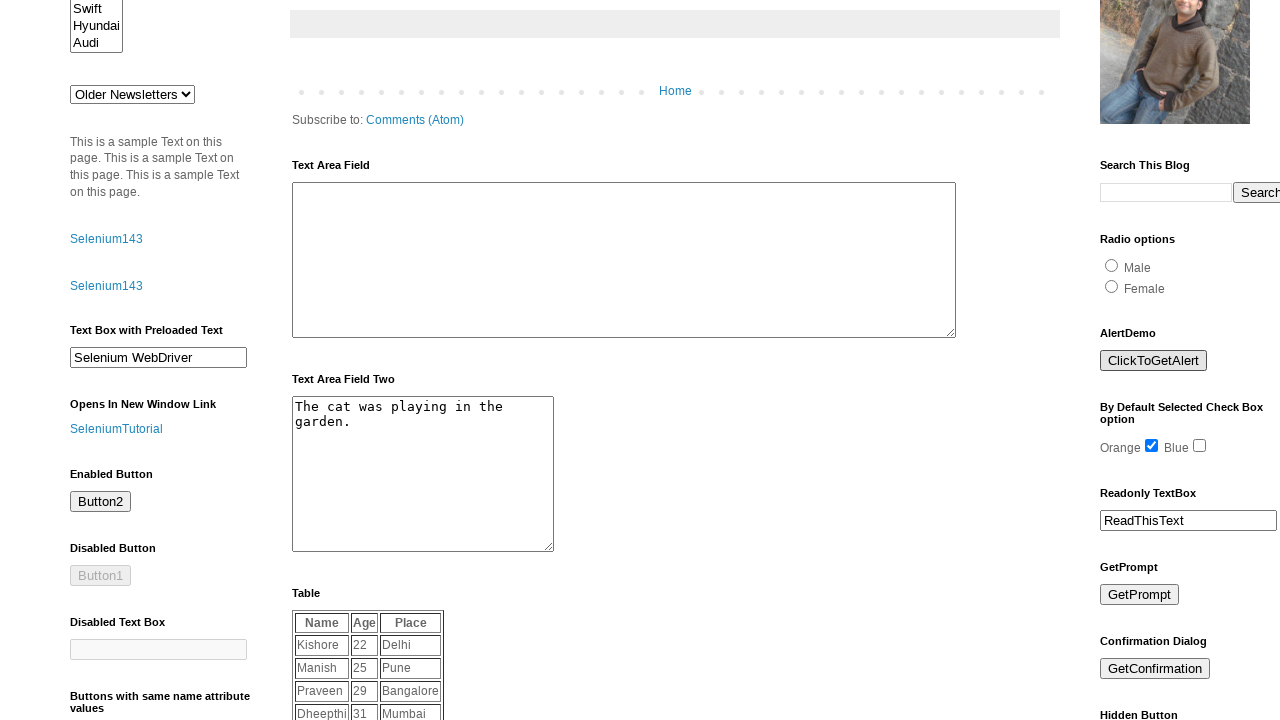

Evaluated JavaScript to trigger dialog handling
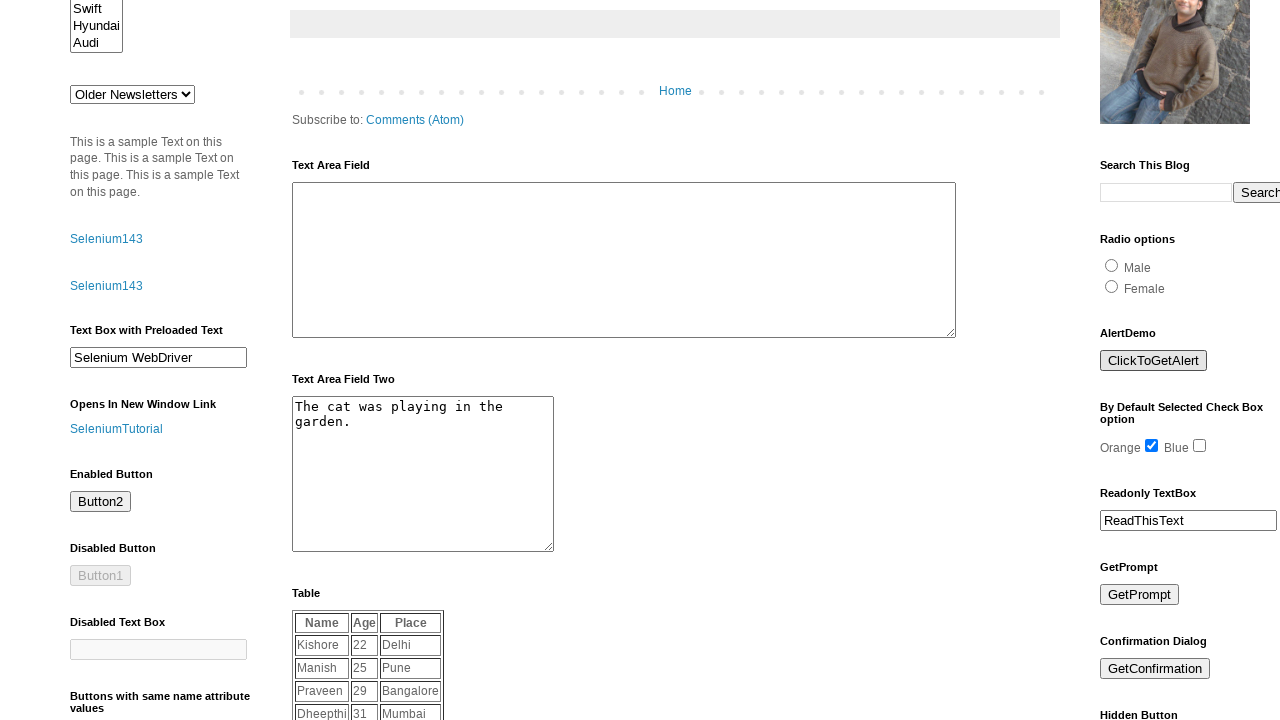

Clicked button to trigger prompt dialog at (1140, 595) on #prompt
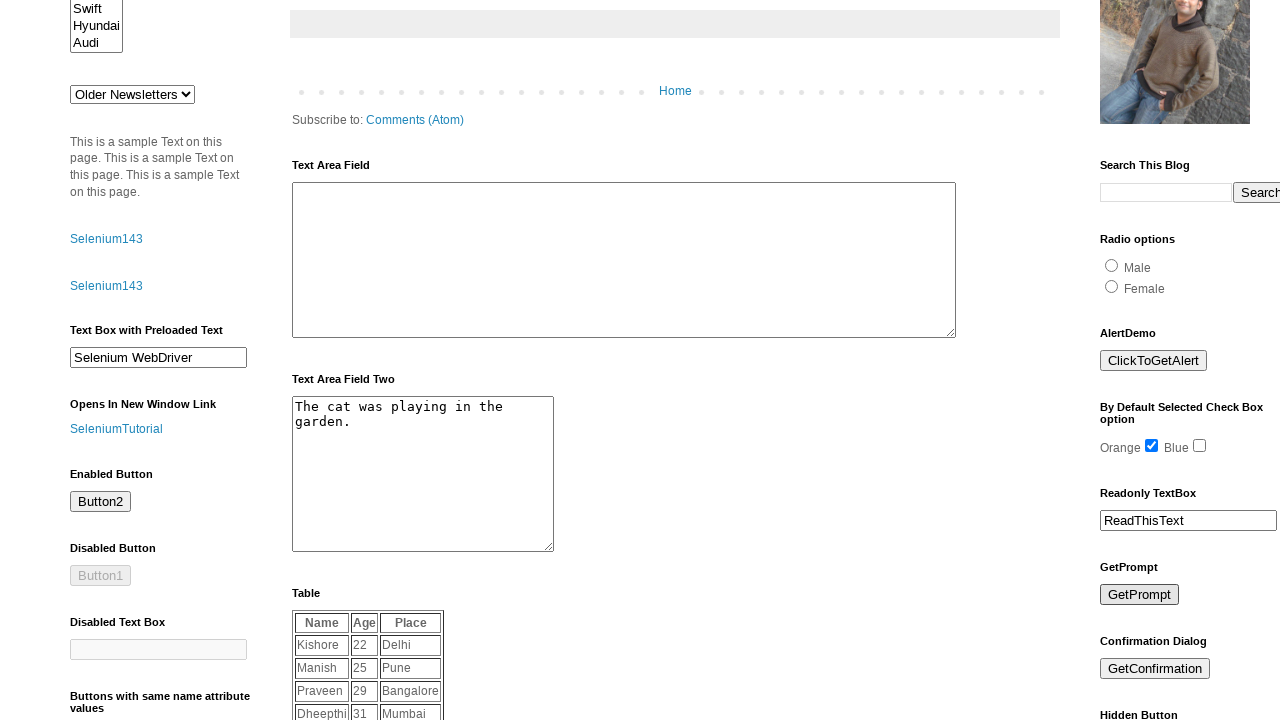

Set up dialog handler to accept prompt with text 'Kannathasan'
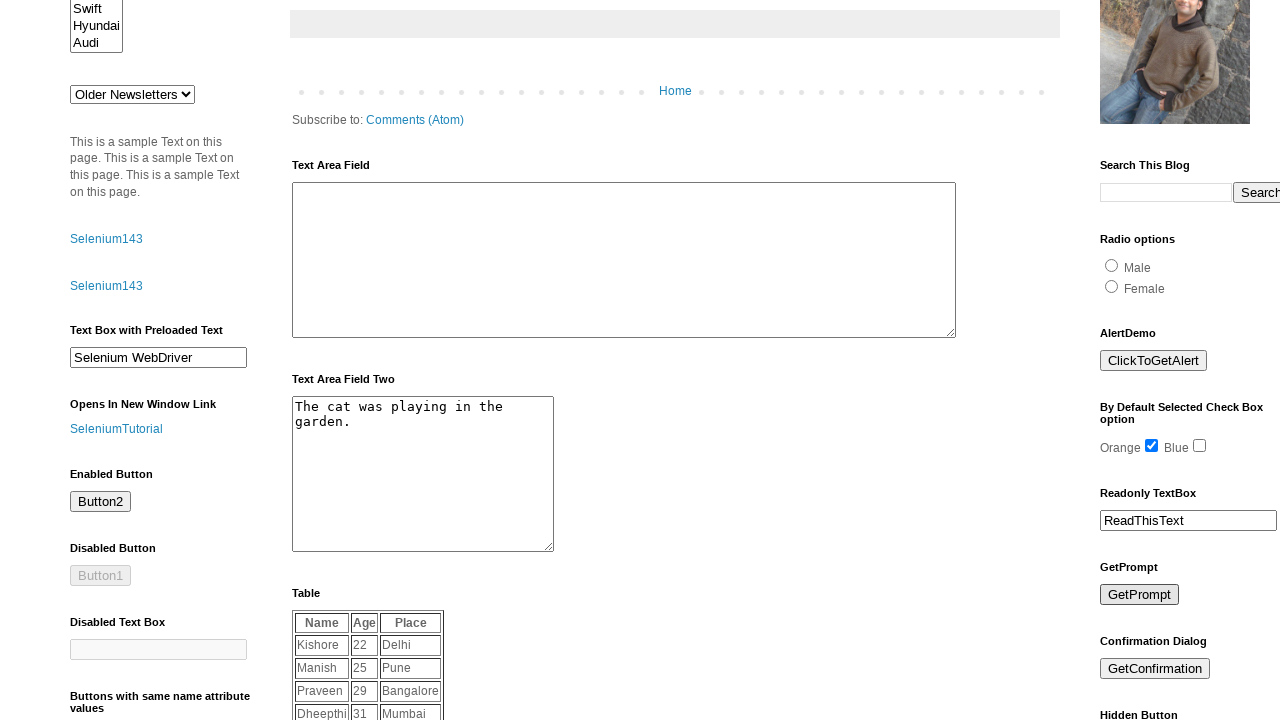

Evaluated JavaScript to trigger prompt dialog handling
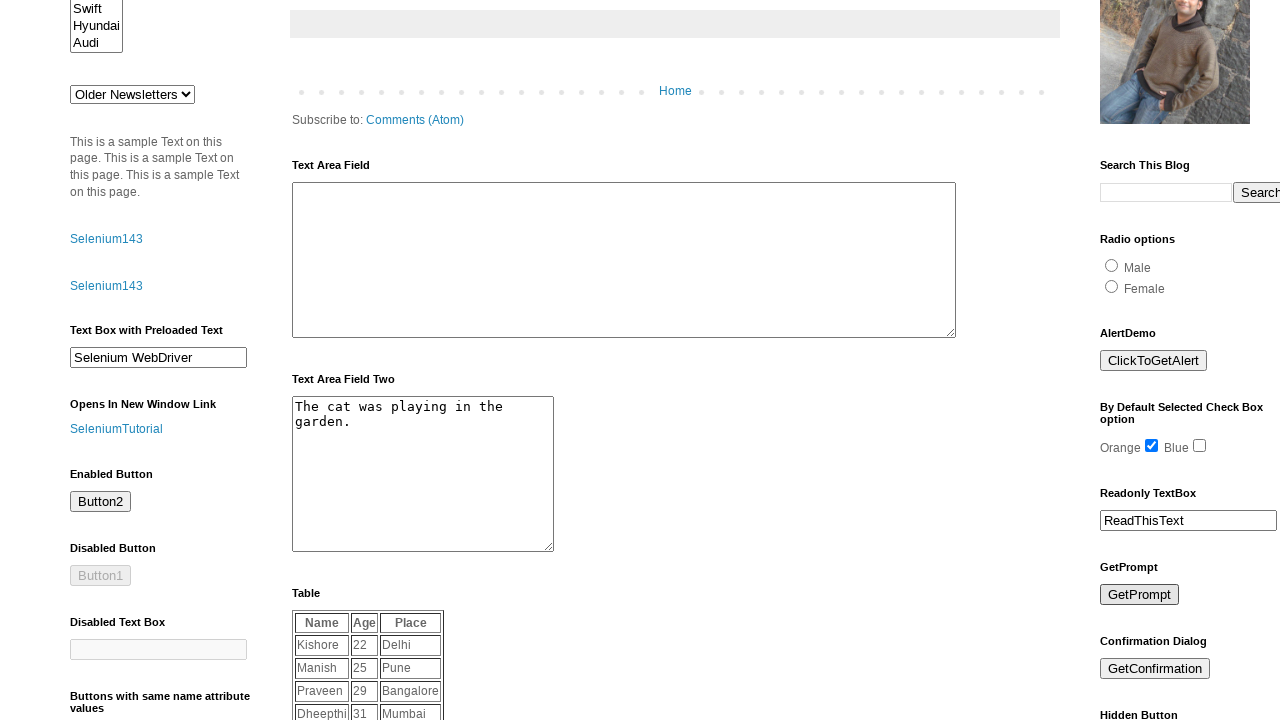

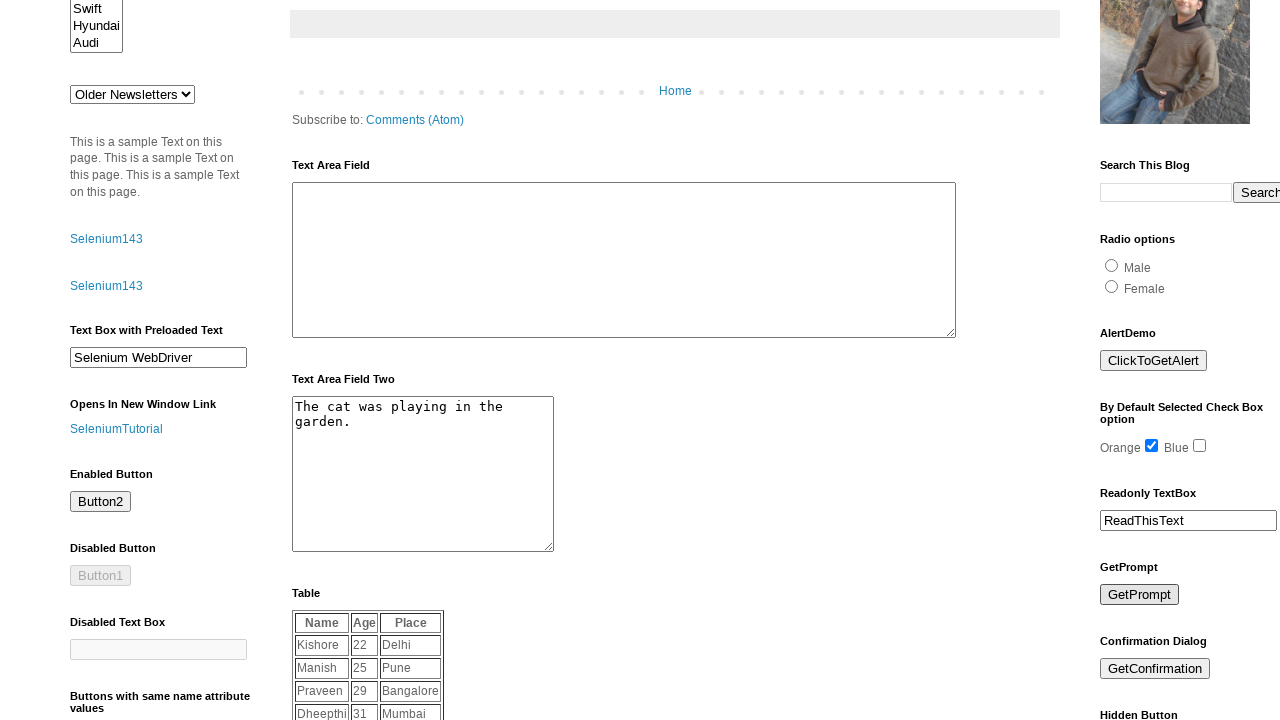